Tests that the "Clear completed" button is hidden when there are no completed items.

Starting URL: https://demo.playwright.dev/todomvc

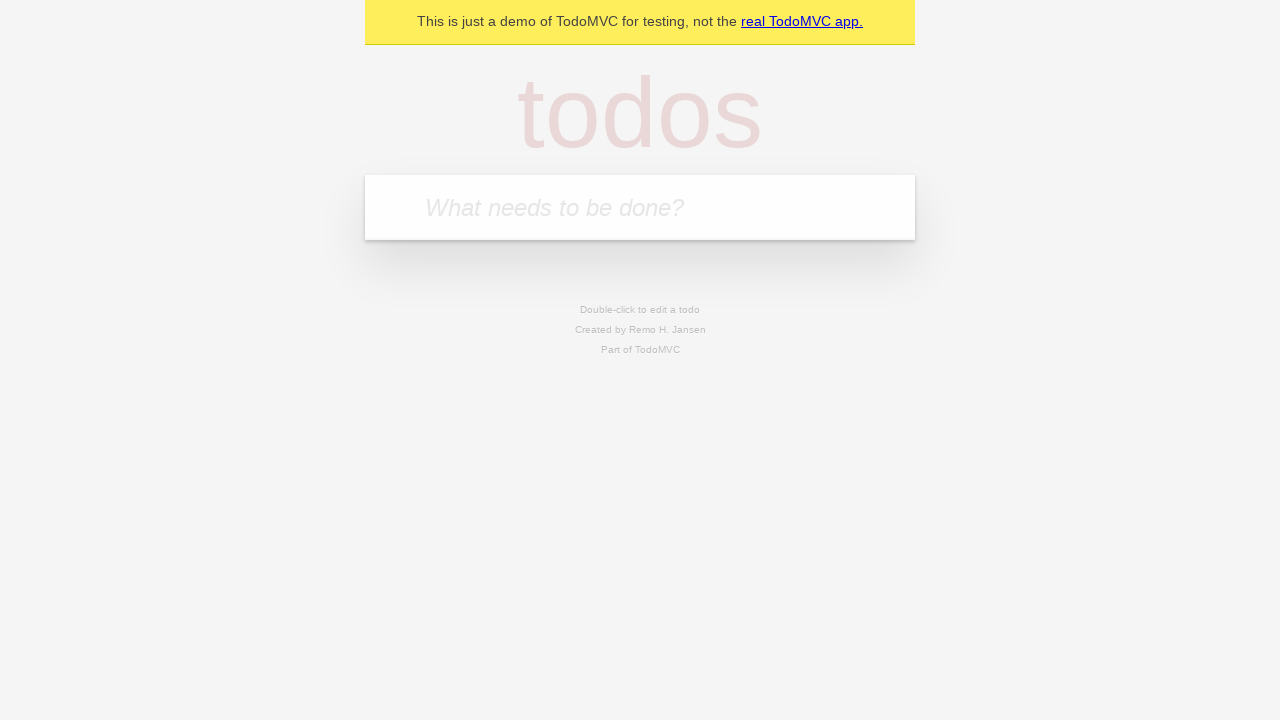

Navigated to TodoMVC demo application
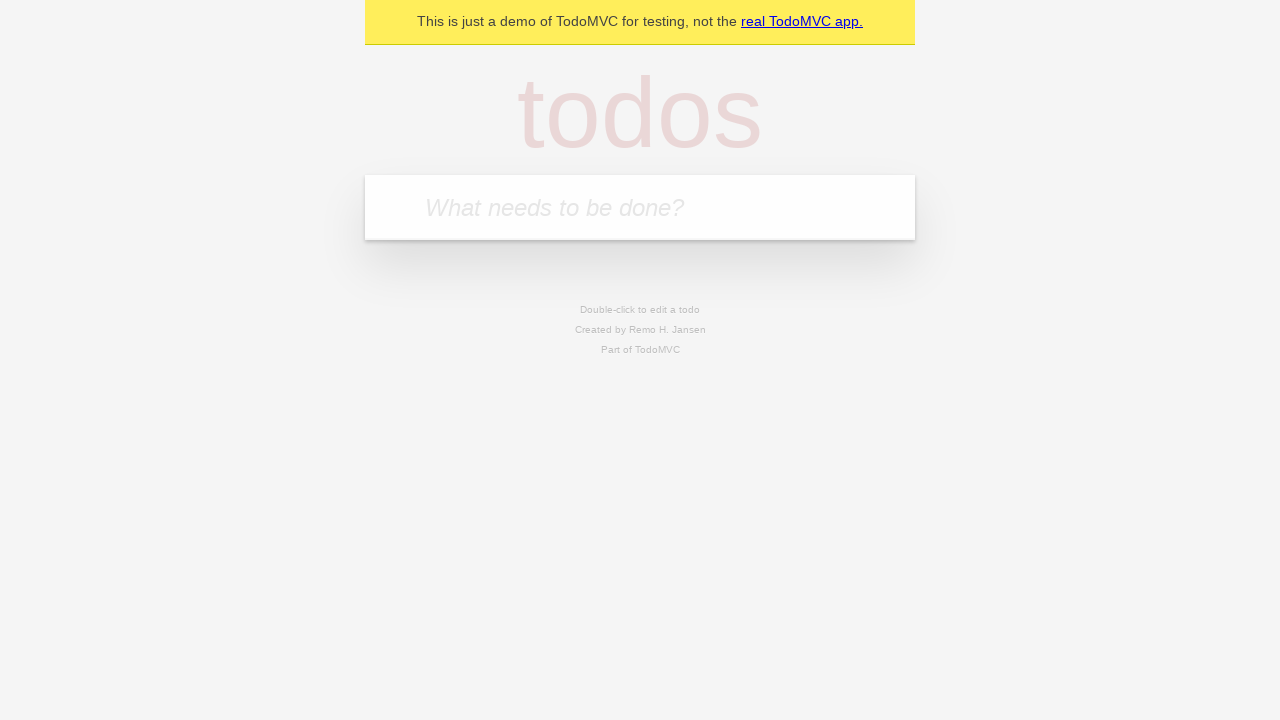

Located the todo input field
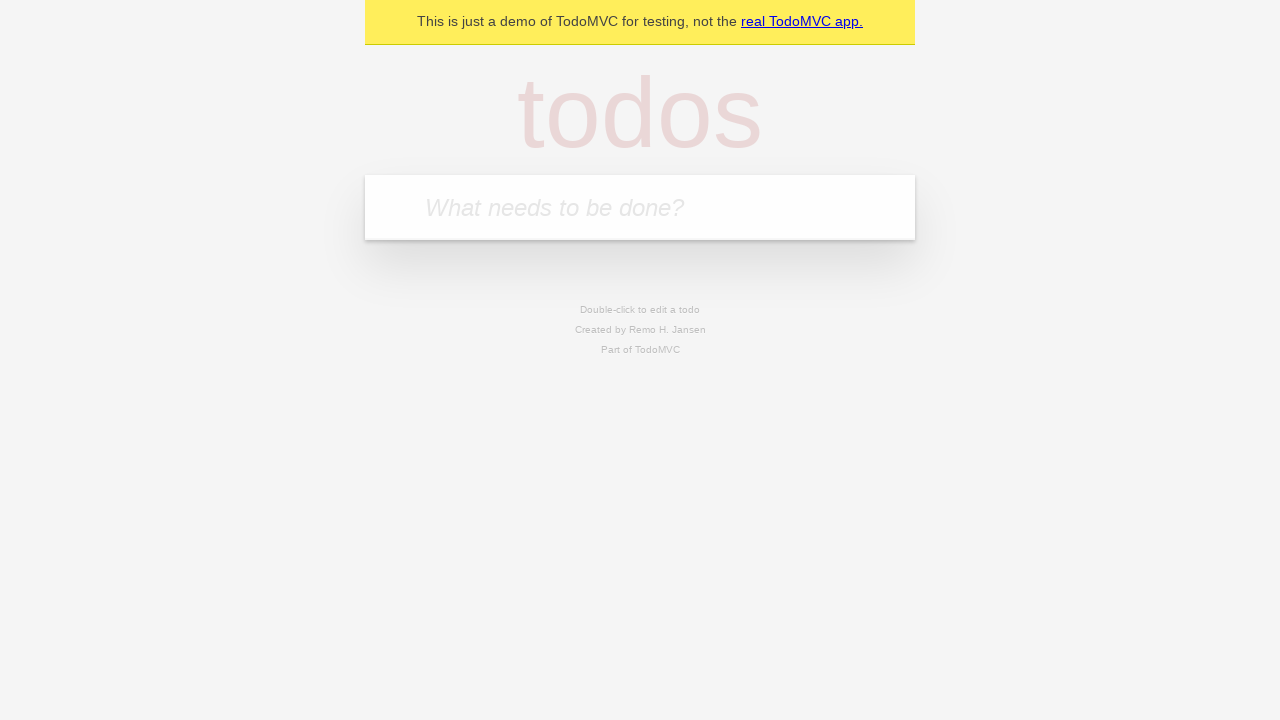

Filled first todo item 'buy some cheese' on internal:attr=[placeholder="What needs to be done?"i]
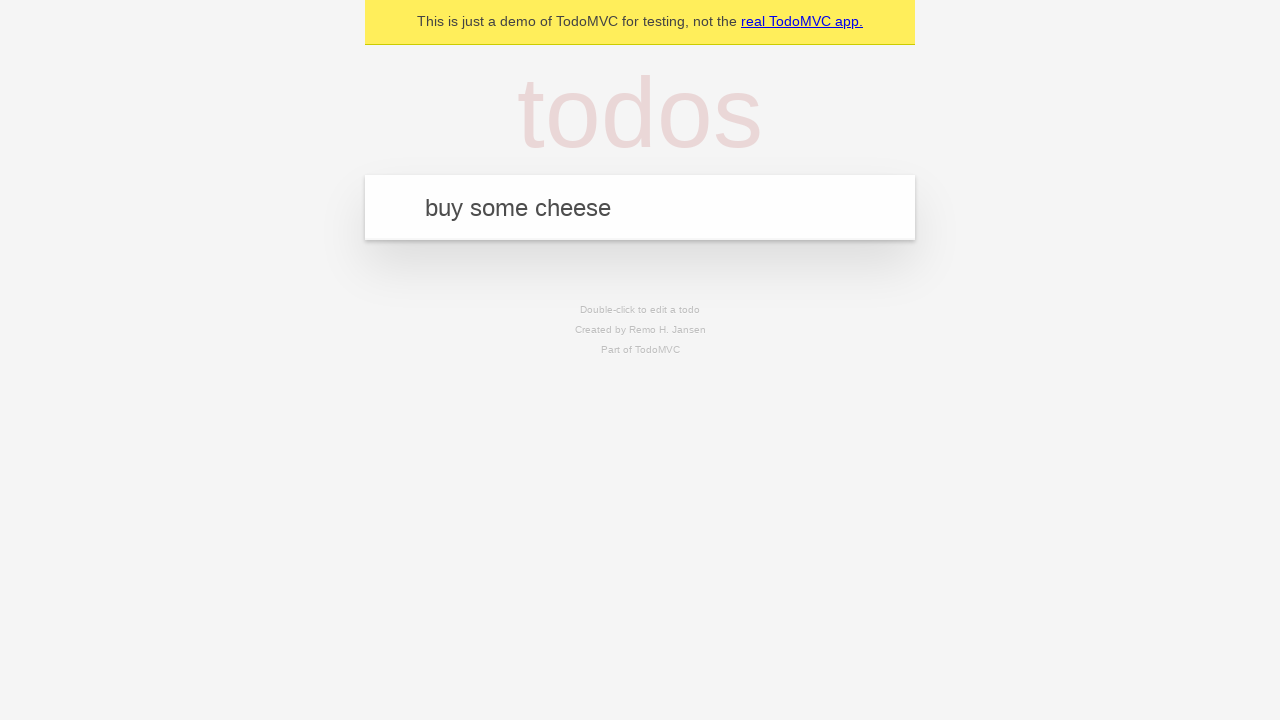

Pressed Enter to create first todo on internal:attr=[placeholder="What needs to be done?"i]
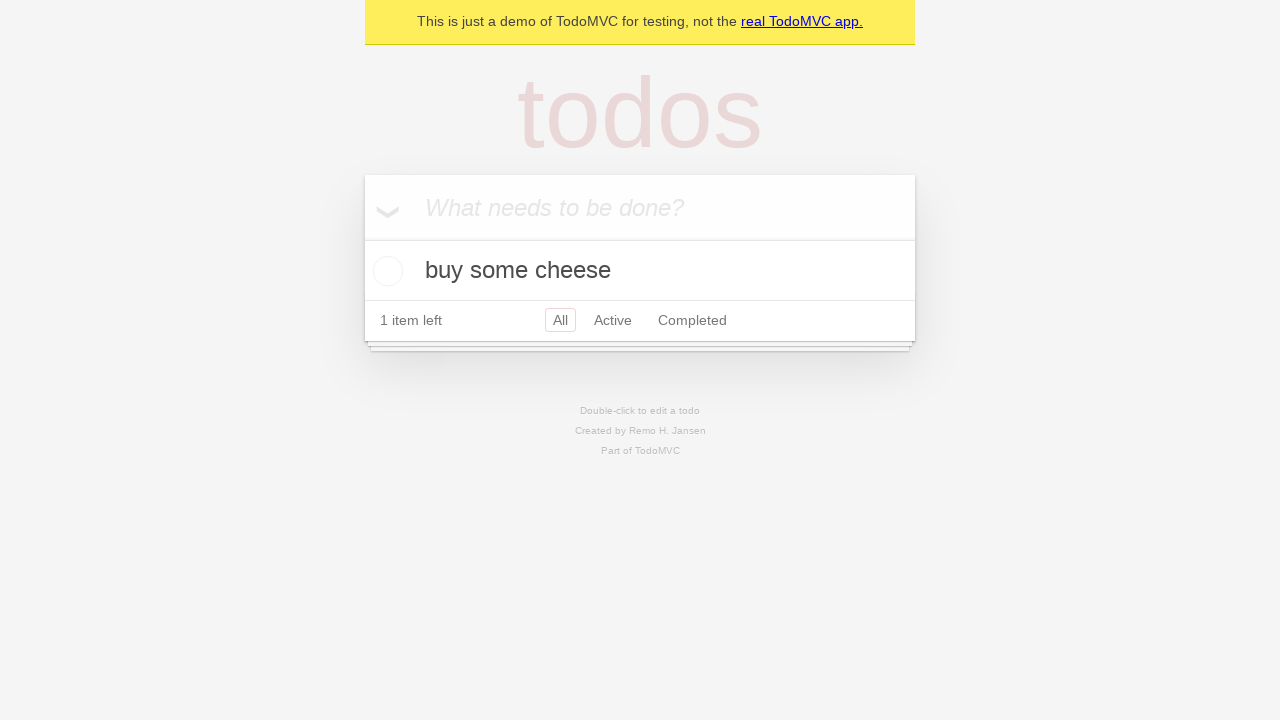

Filled second todo item 'feed the cat' on internal:attr=[placeholder="What needs to be done?"i]
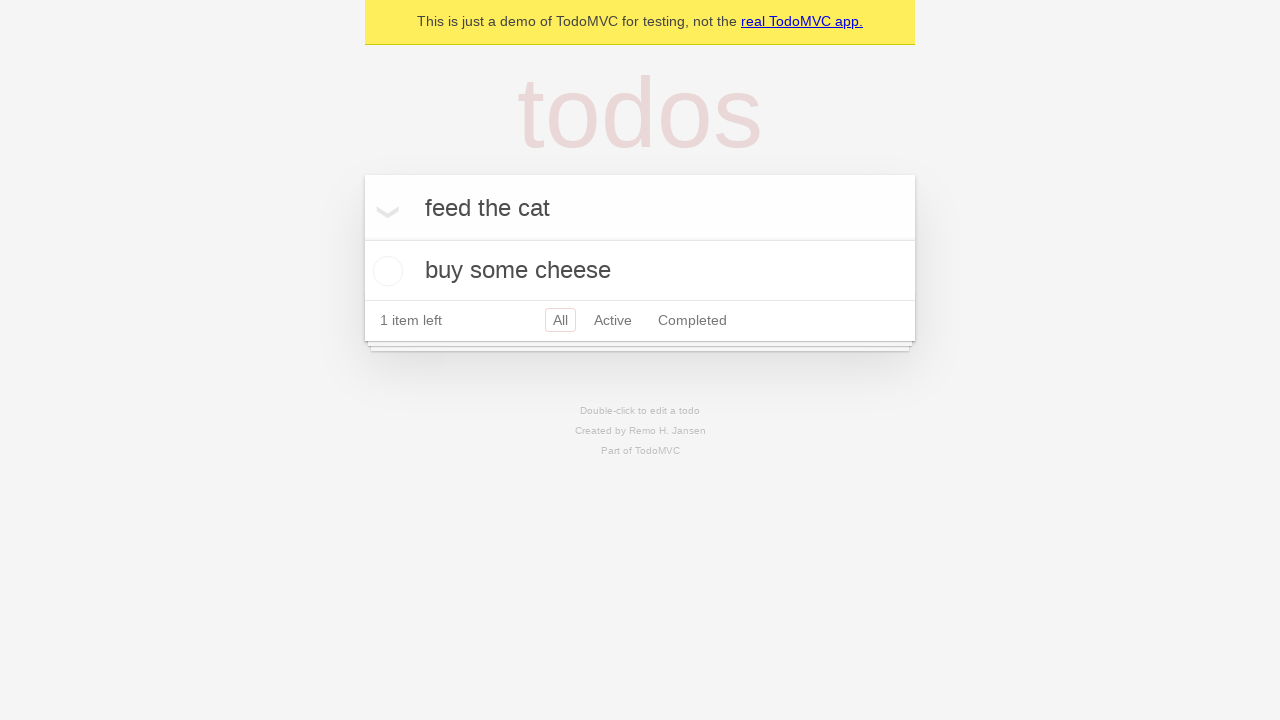

Pressed Enter to create second todo on internal:attr=[placeholder="What needs to be done?"i]
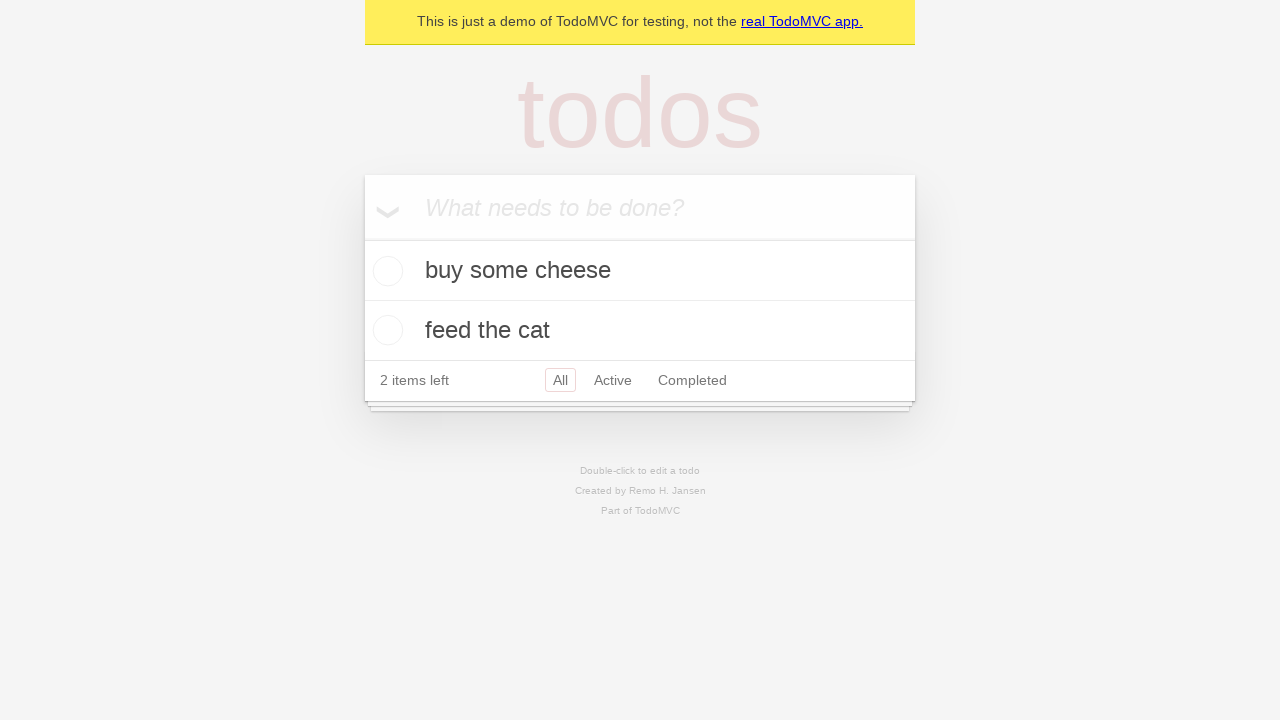

Filled third todo item 'book a doctors appointment' on internal:attr=[placeholder="What needs to be done?"i]
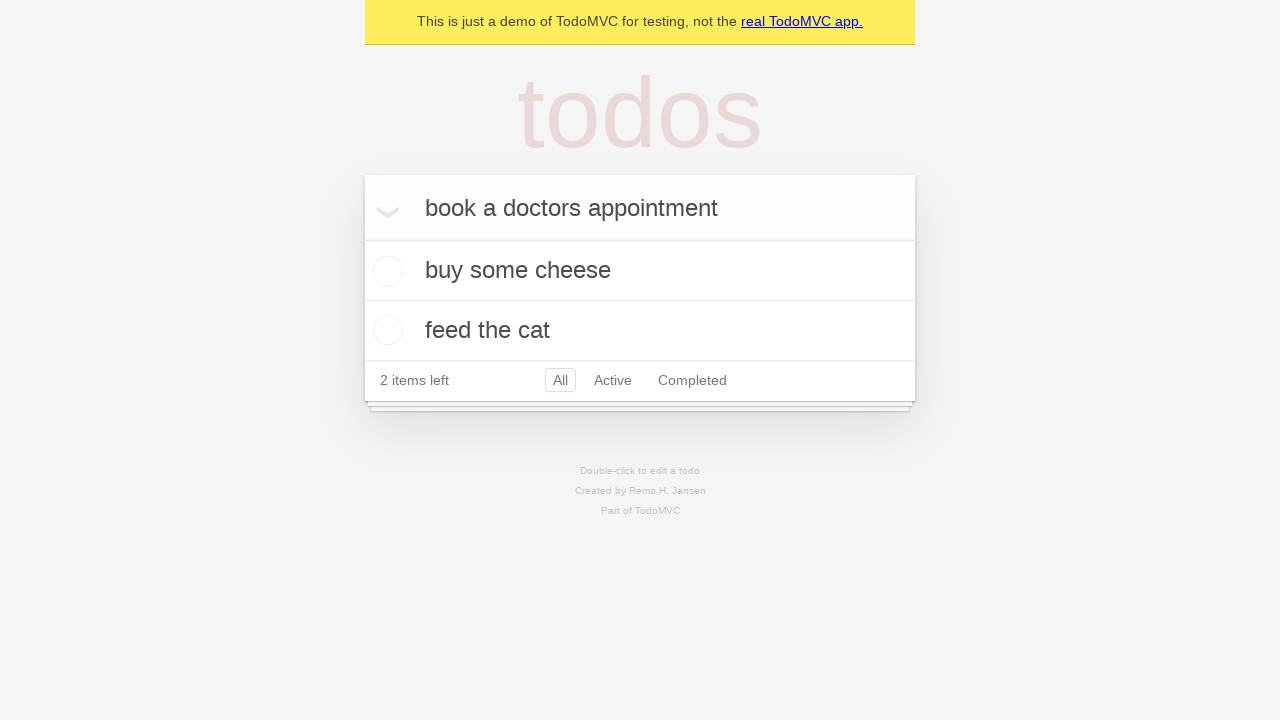

Pressed Enter to create third todo on internal:attr=[placeholder="What needs to be done?"i]
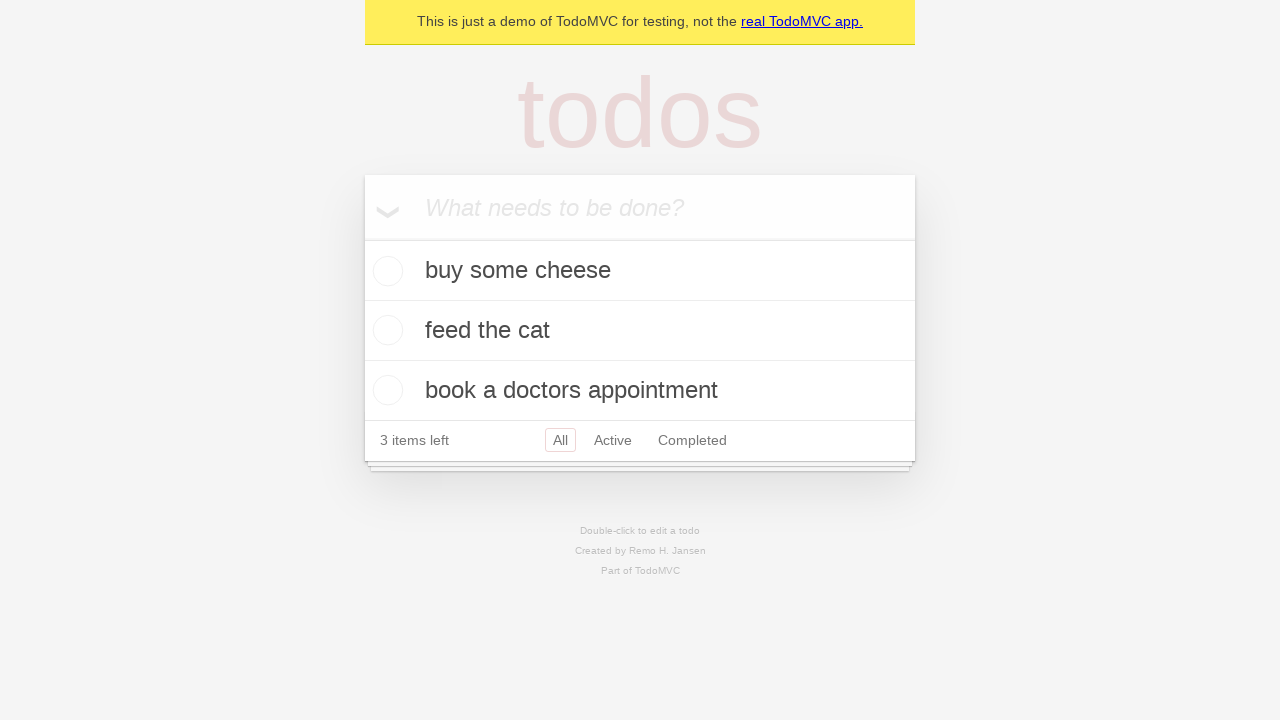

Waited for all three todo items to be rendered
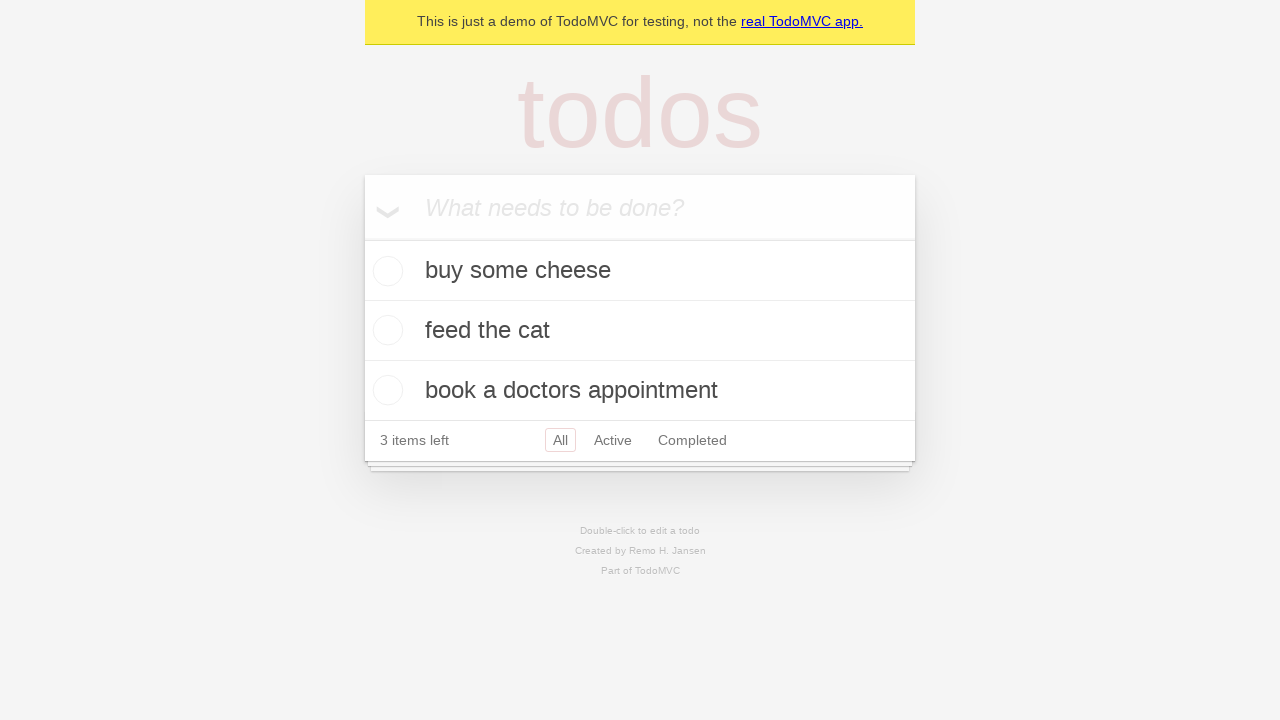

Marked first todo item as completed at (385, 271) on .todo-list li .toggle >> nth=0
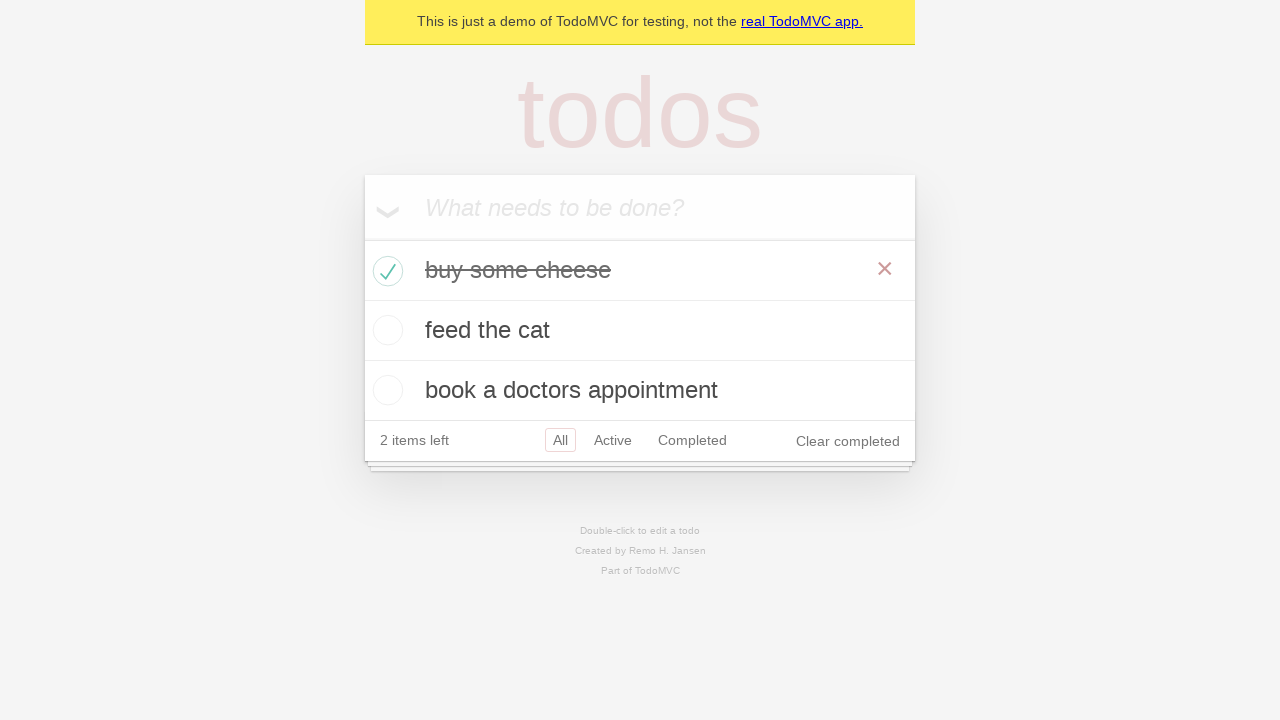

Clicked 'Clear completed' button to remove completed items at (848, 441) on .clear-completed
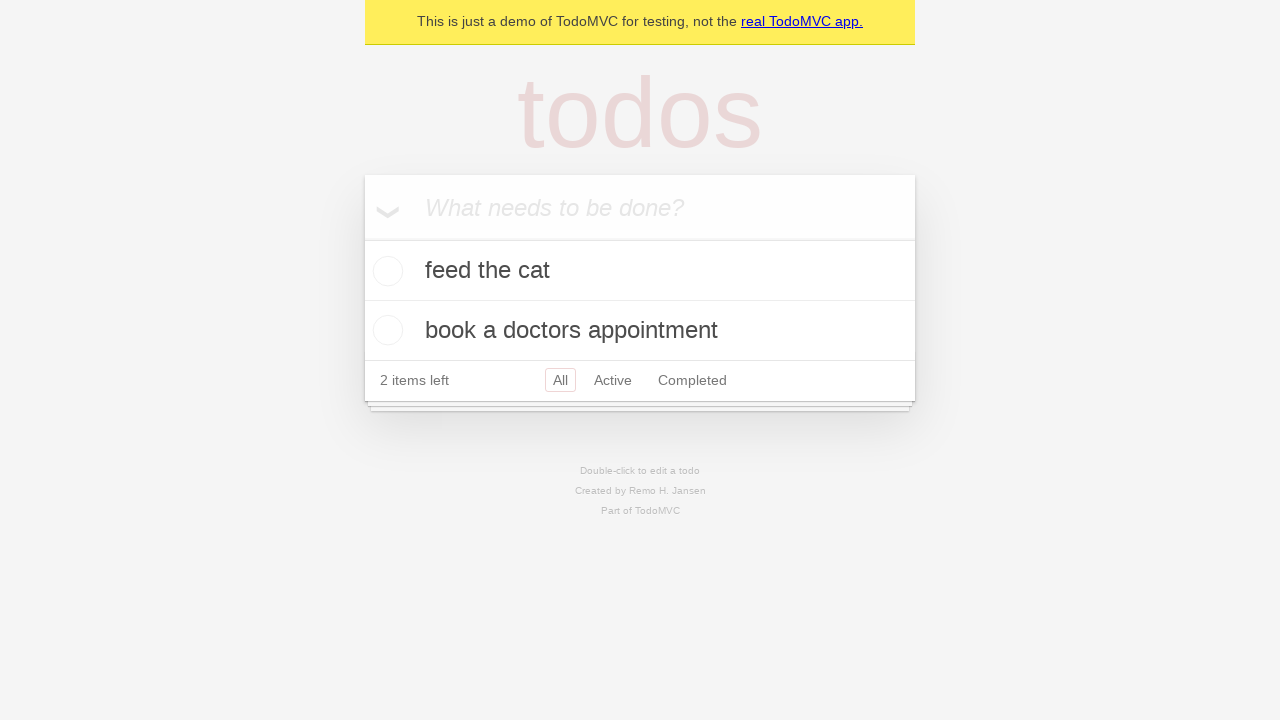

Verified 'Clear completed' button is hidden when there are no completed items
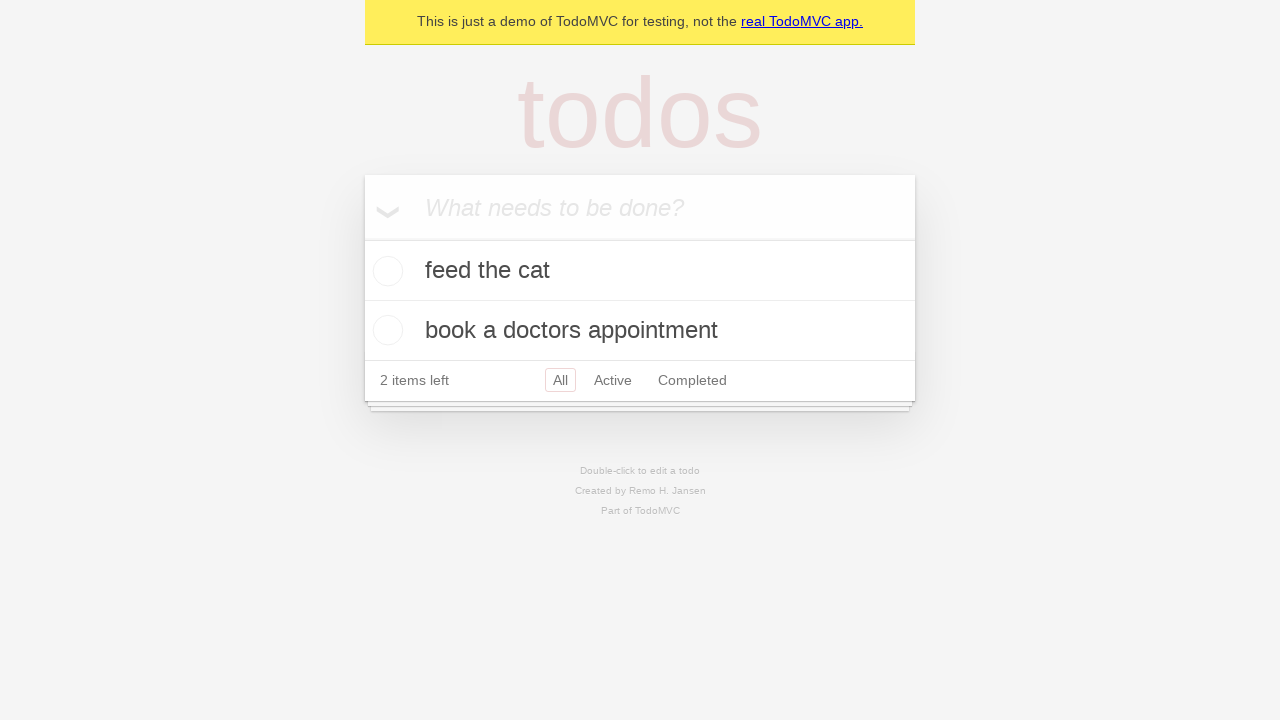

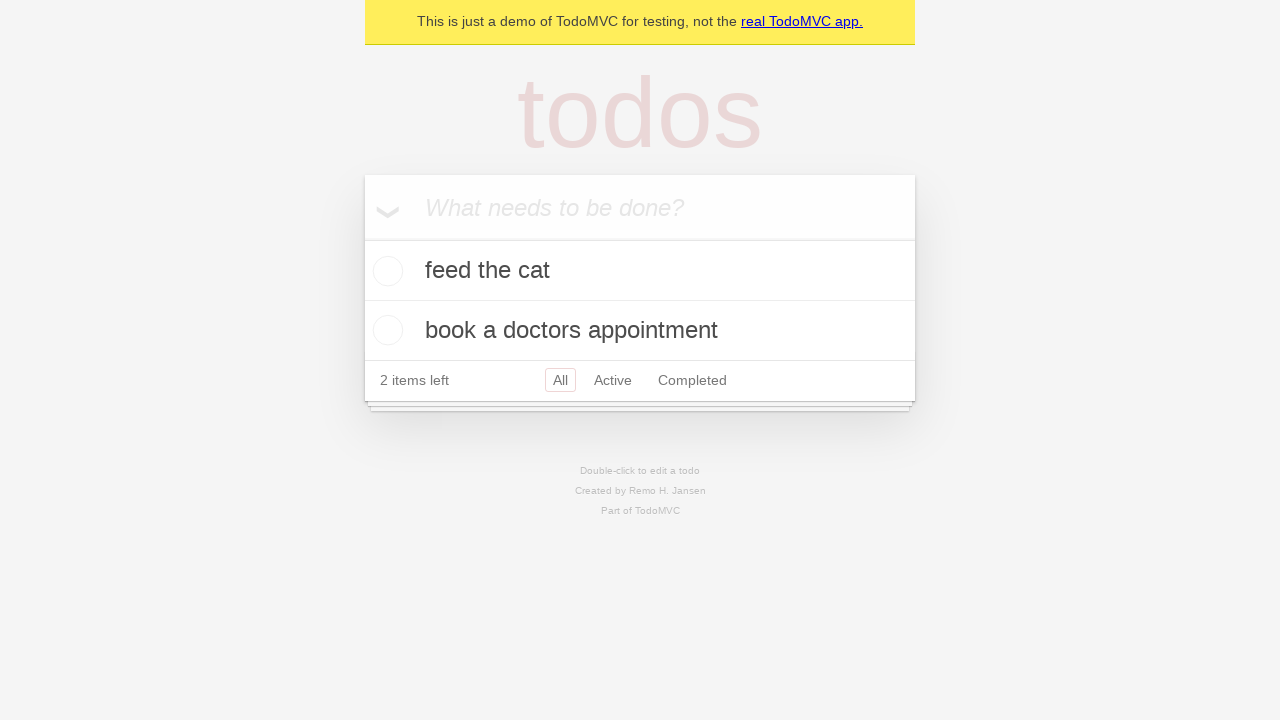